Tests dropdown selection functionality by iterating through all dropdown options and selecting "Selenium WebDriver" when found

Starting URL: https://chandanachaitanya.github.io/selenium-practice-site/

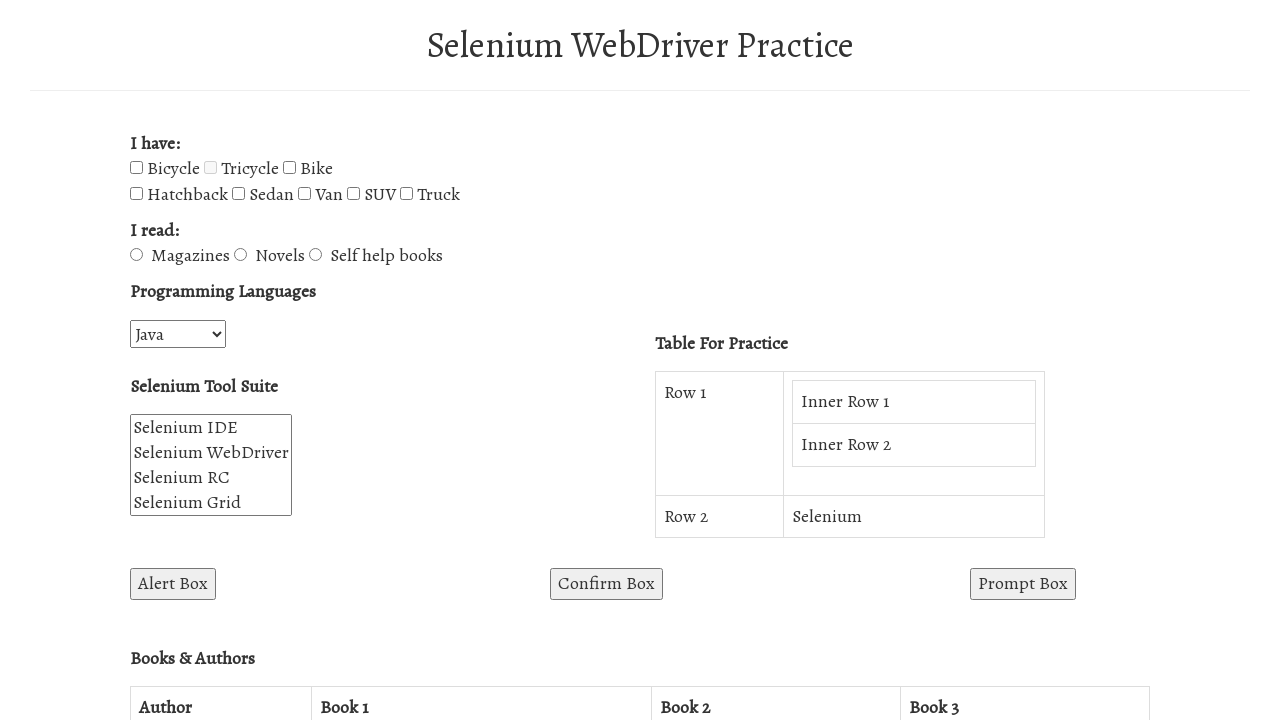

Located dropdown element with name 'selenium_suite'
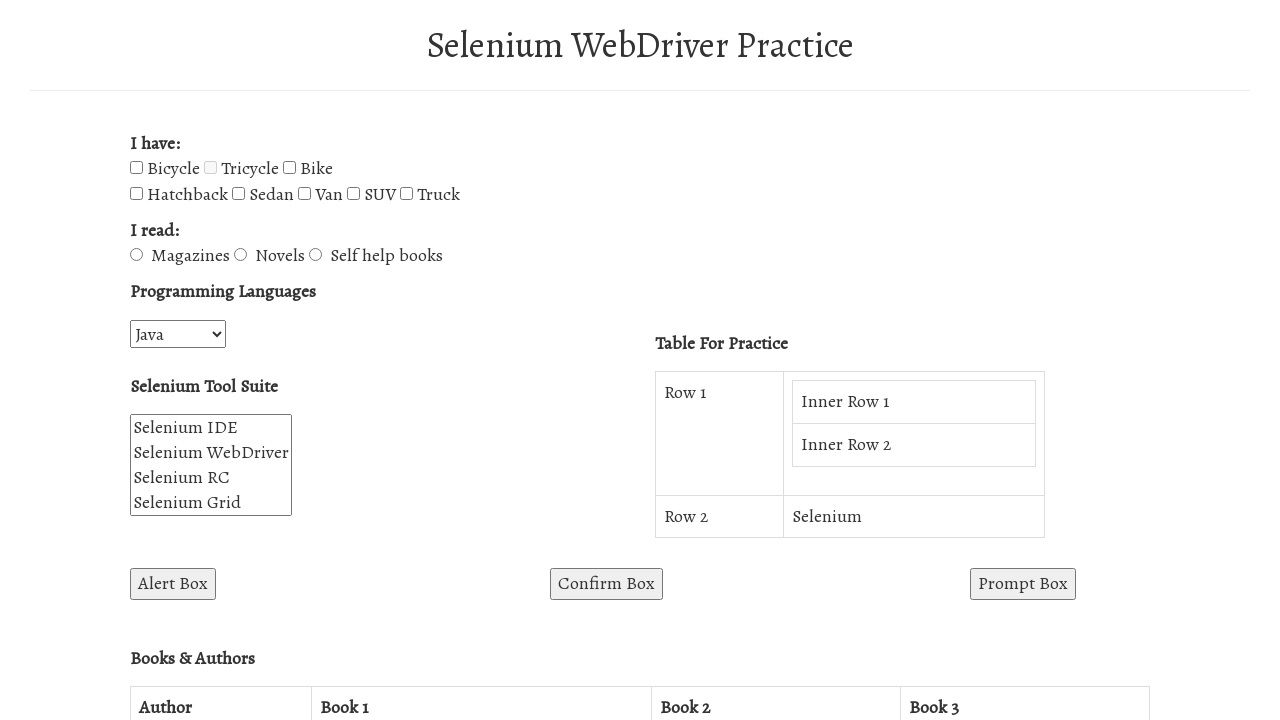

Retrieved all options from the dropdown
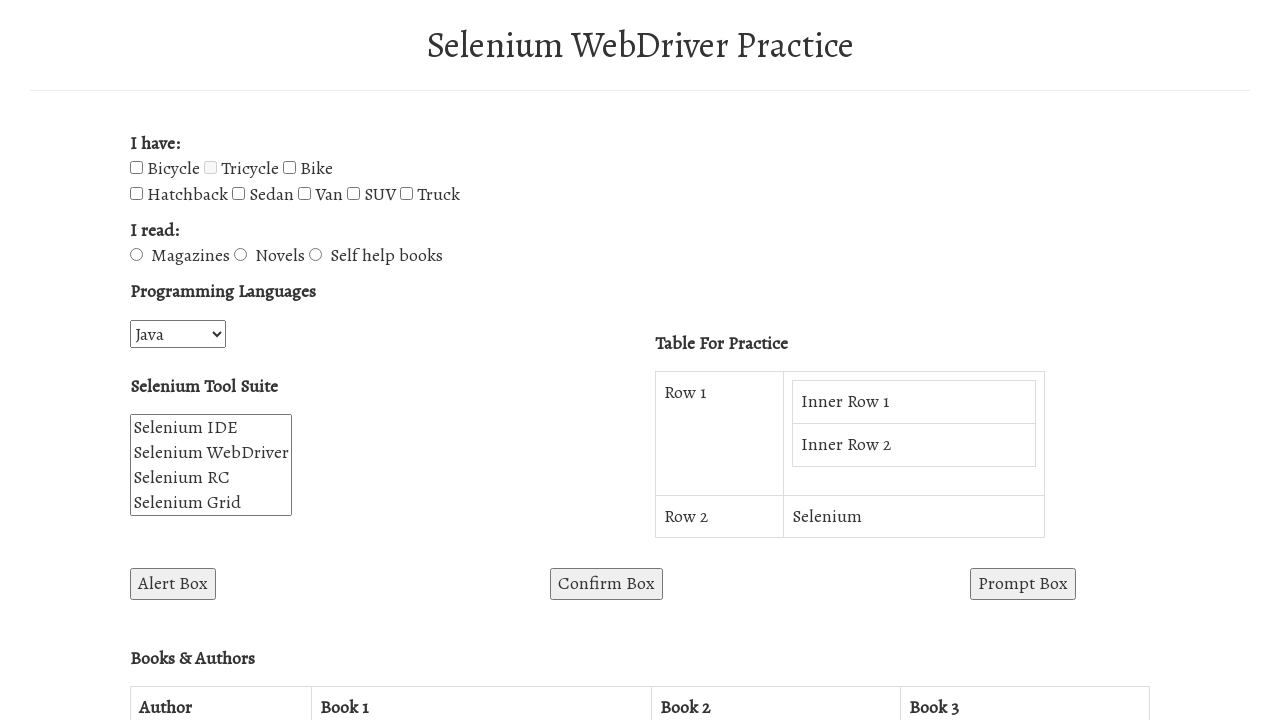

Retrieved option text: 'Selenium IDE'
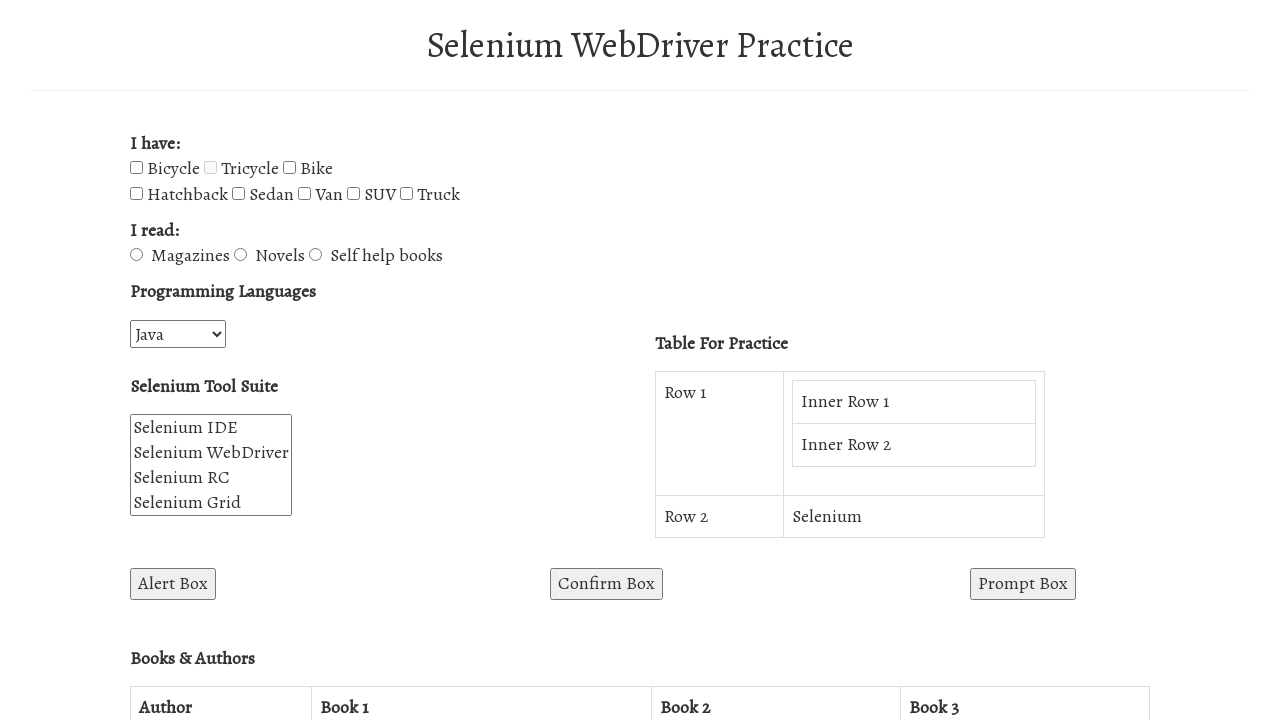

Retrieved option text: 'Selenium WebDriver'
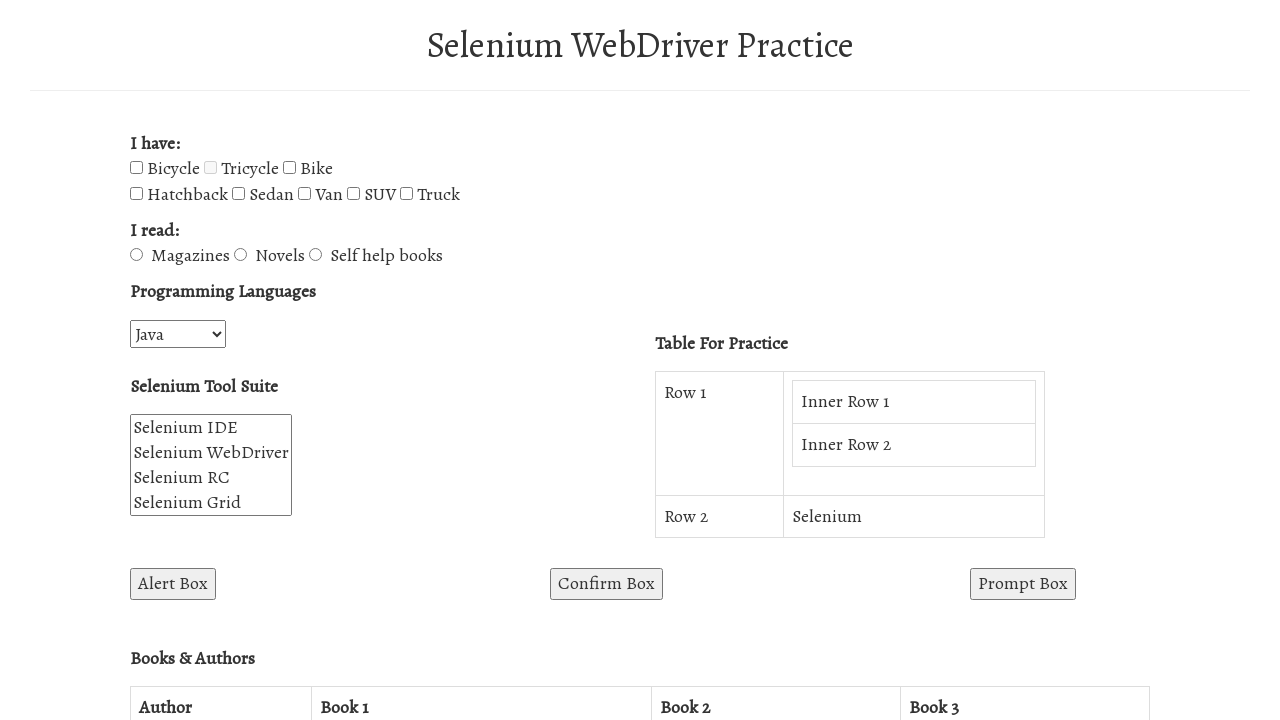

Selected 'Selenium WebDriver' from dropdown on select[name='selenium_suite']
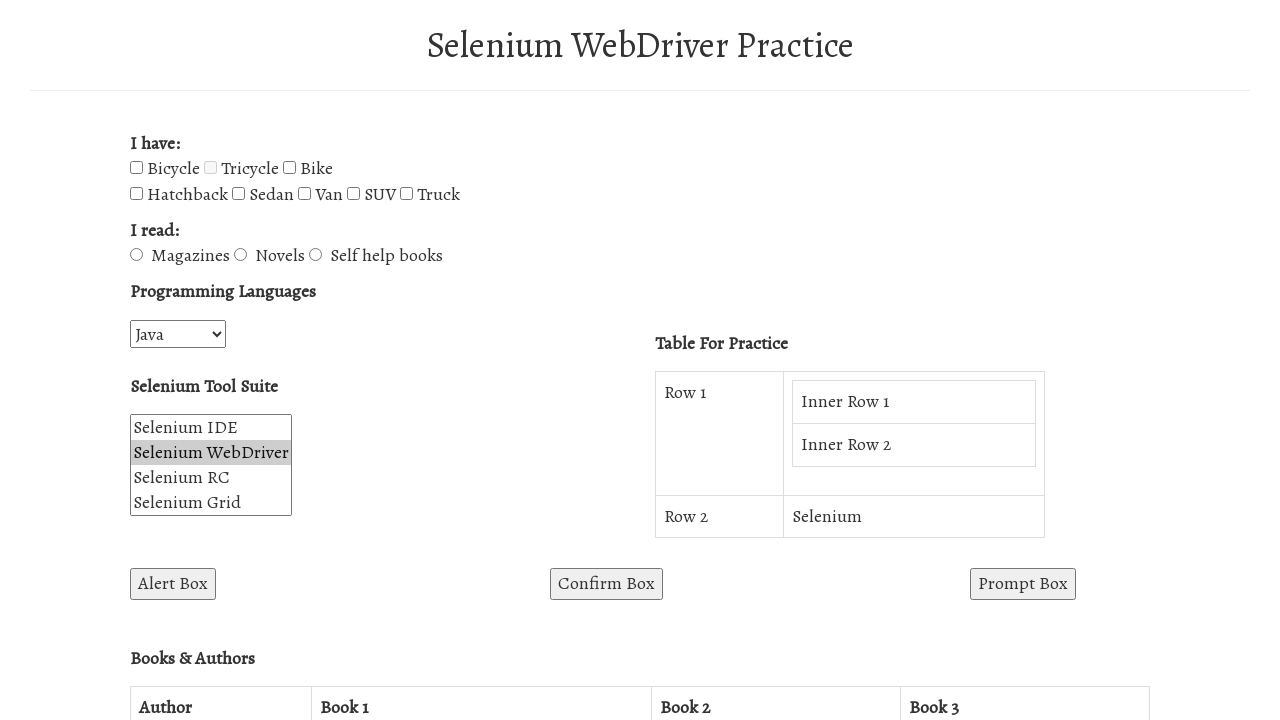

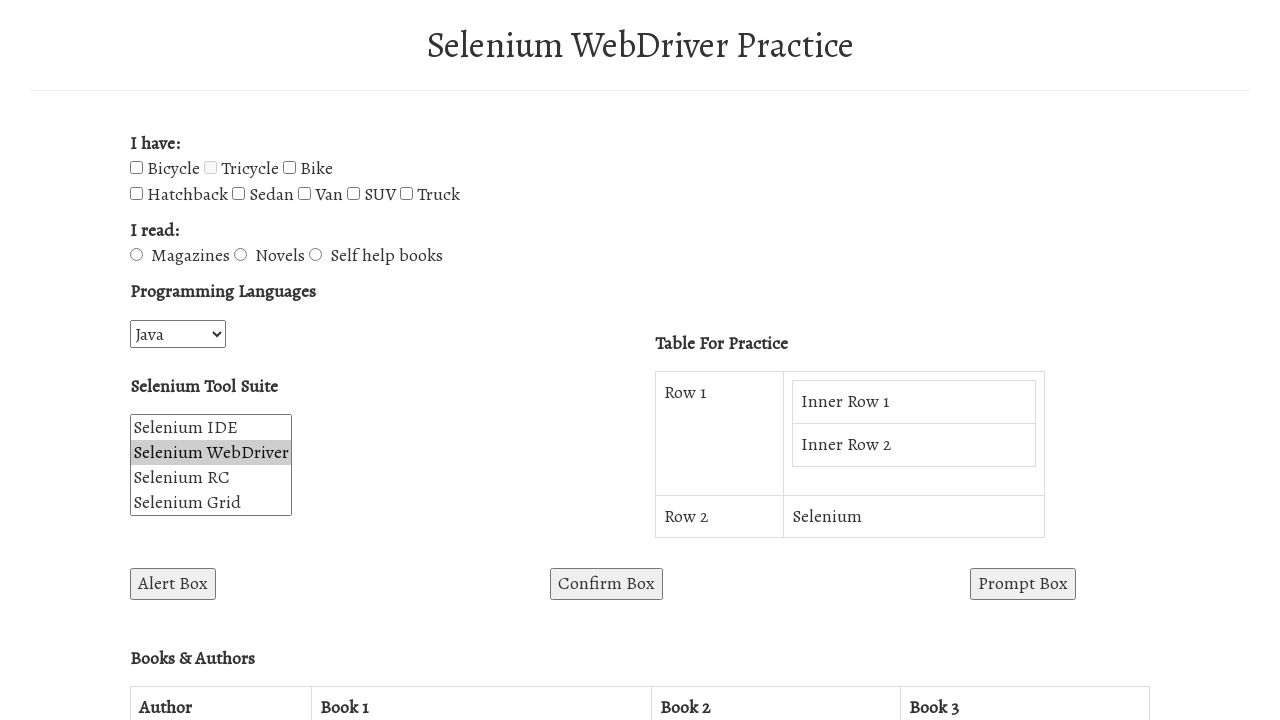